Tests browser window manipulation by resizing and repositioning the window

Starting URL: https://fireflink.com/

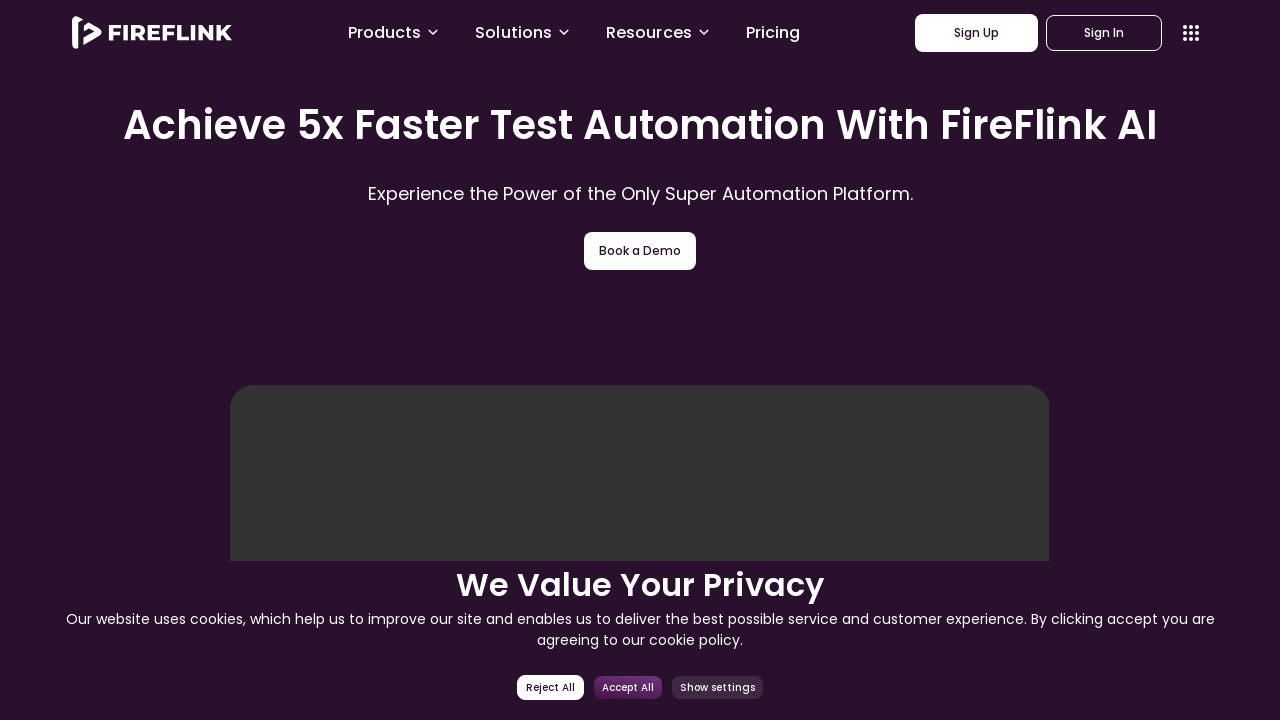

Set viewport size to 1920x1080 (maximized)
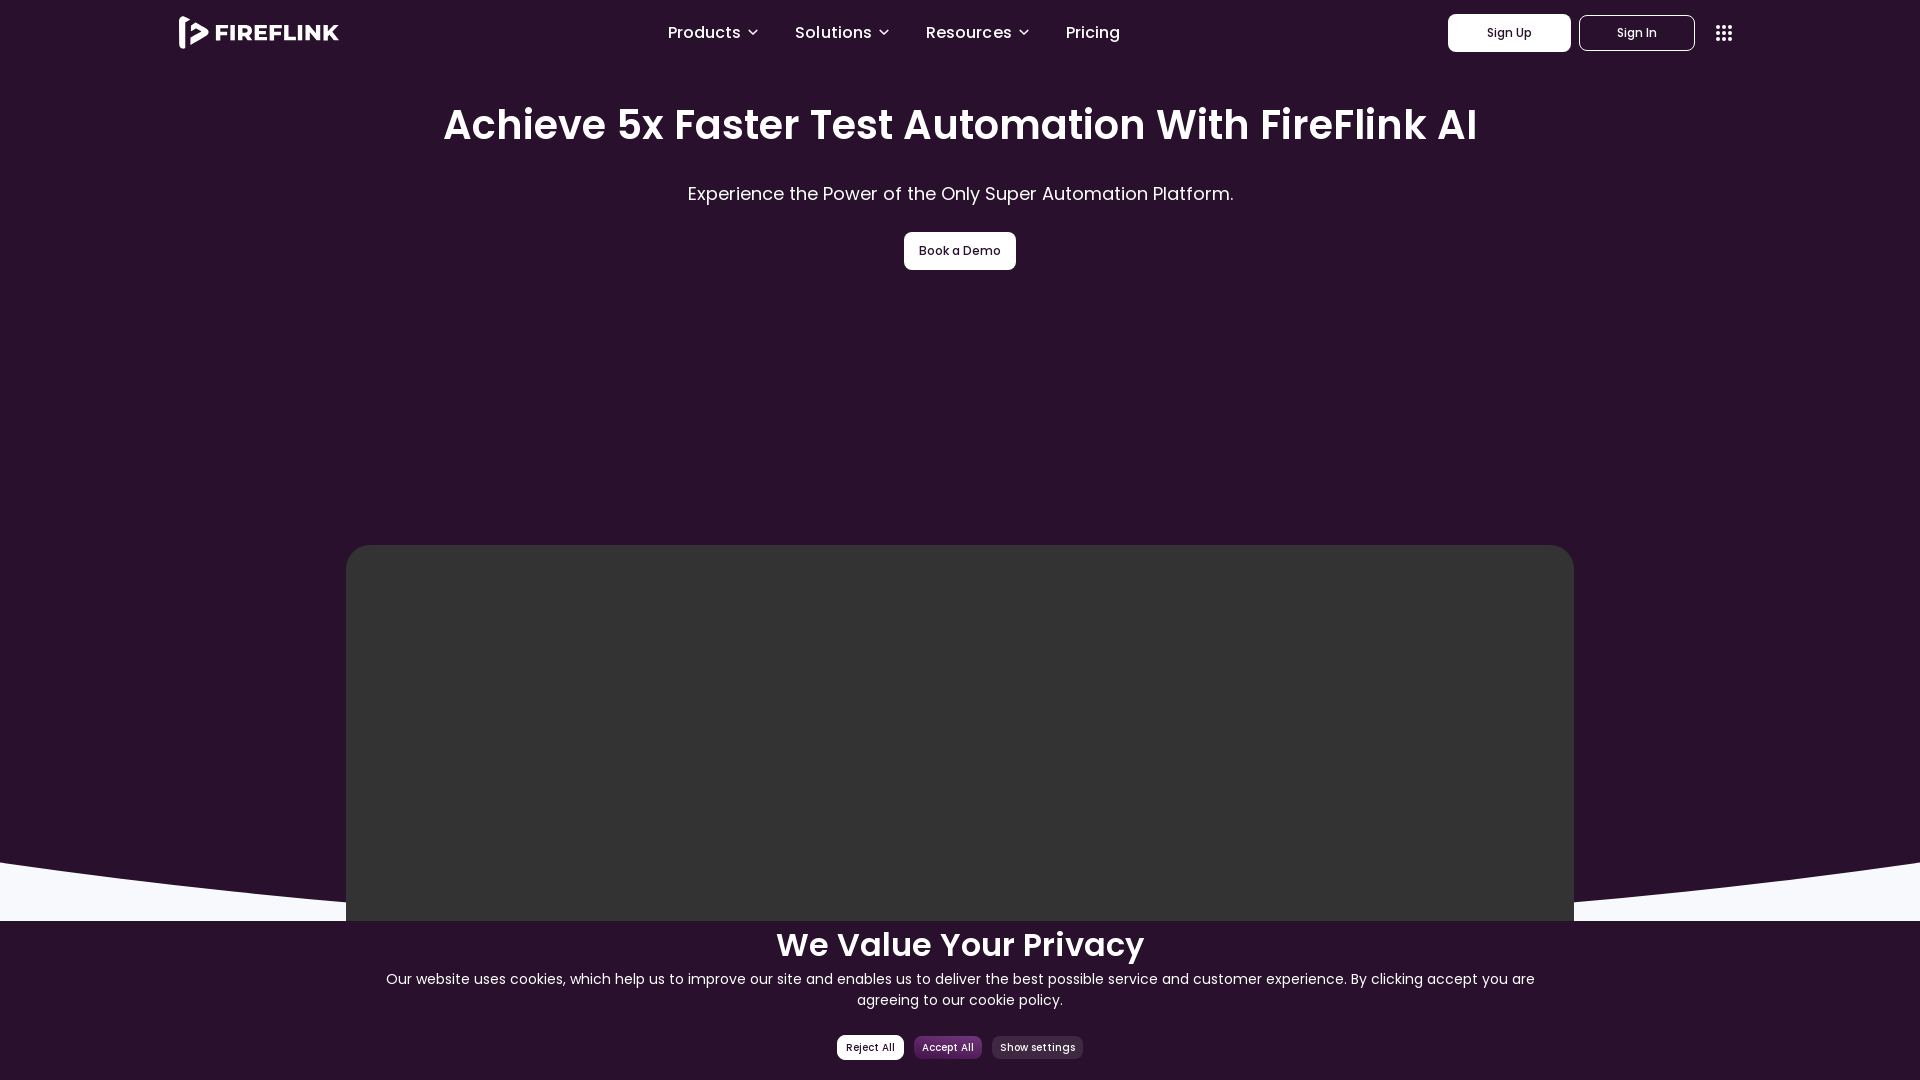

Waited 3000ms for page to adjust to maximized viewport
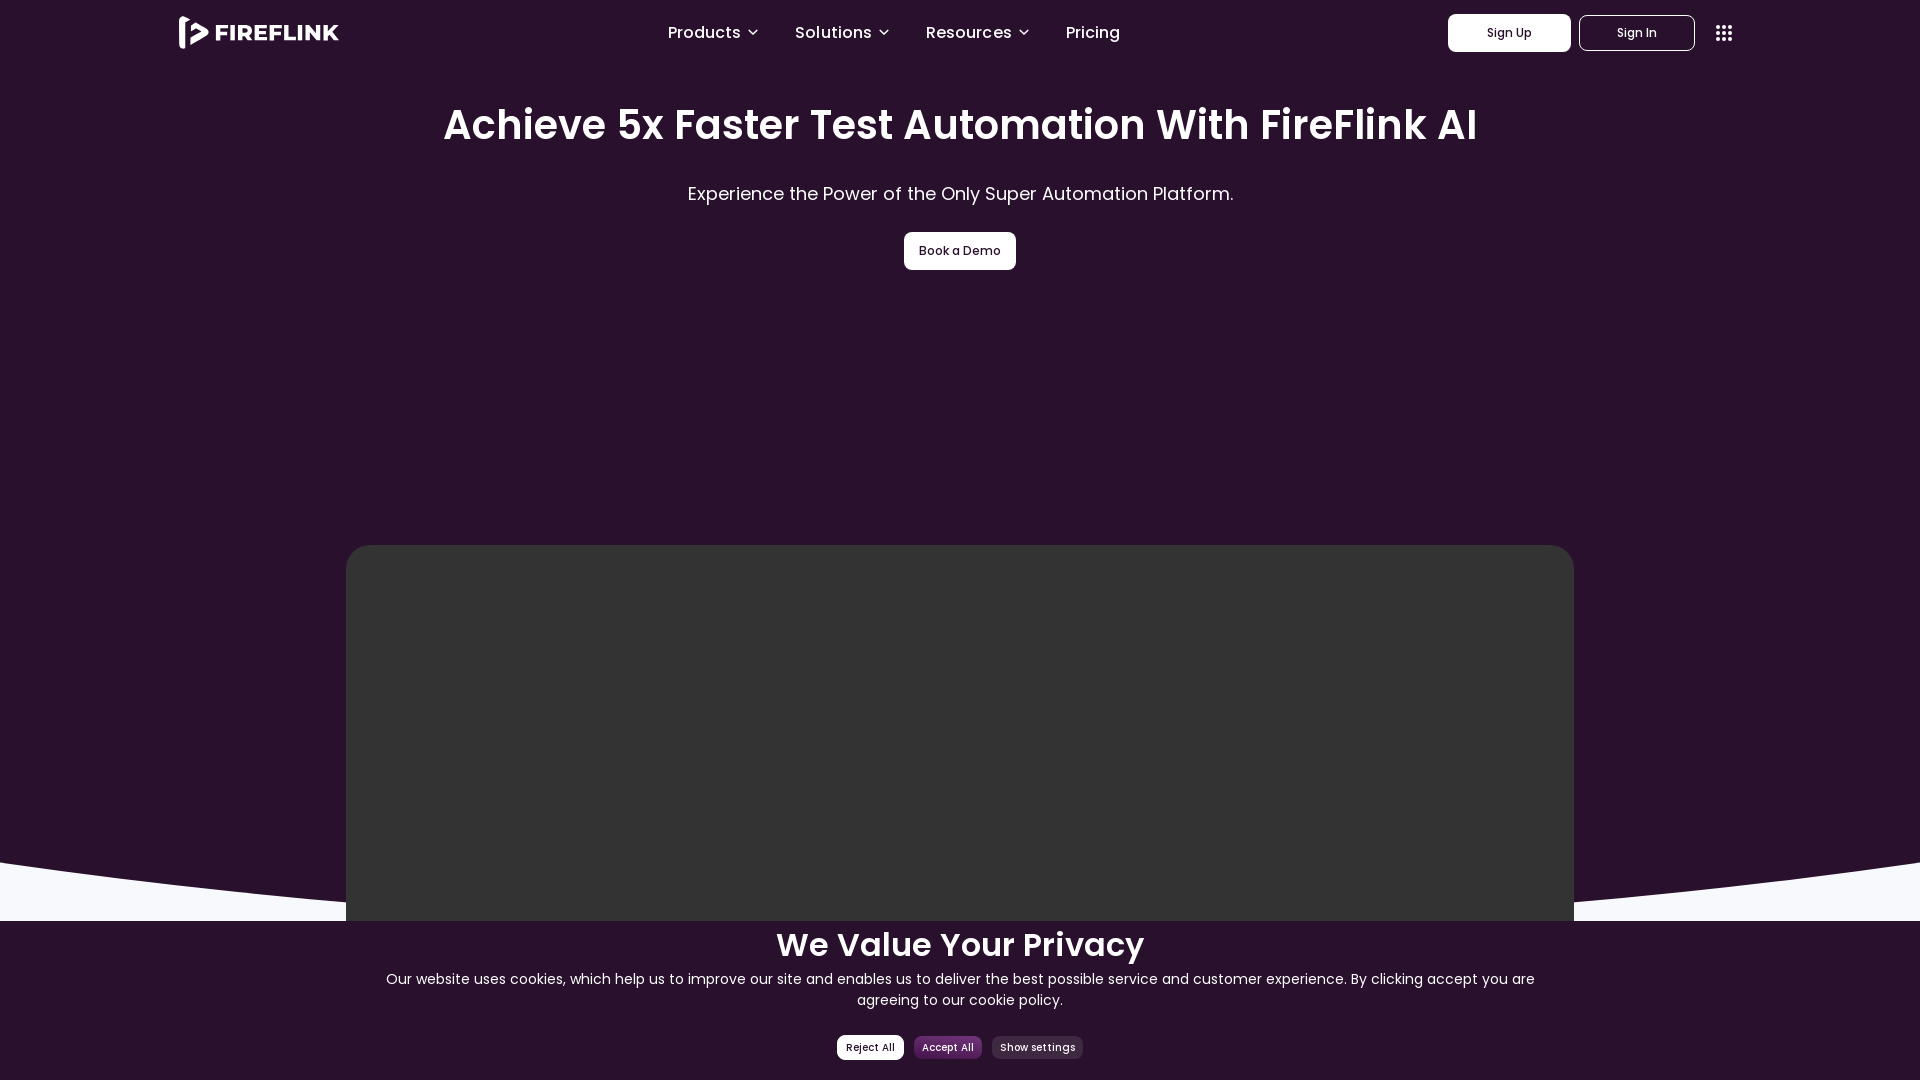

Resized viewport to 100x200 (smaller dimensions)
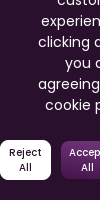

Waited 3000ms to observe the resized viewport
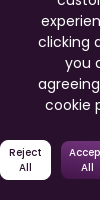

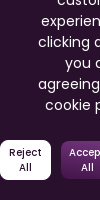